Tests JavaScript alert handling by triggering an alert dialog and accepting it, then verifying the result message

Starting URL: http://the-internet.herokuapp.com/

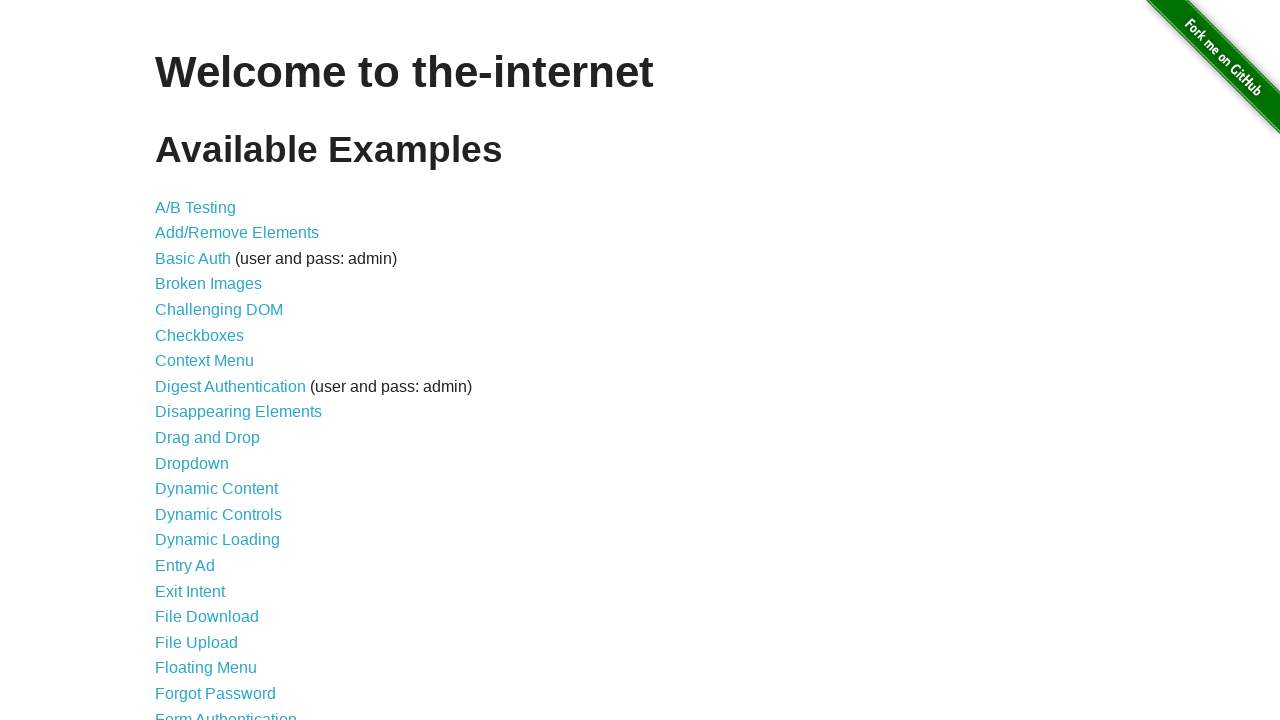

Clicked on JavaScript Alerts link at (214, 361) on text=JavaScript Alerts
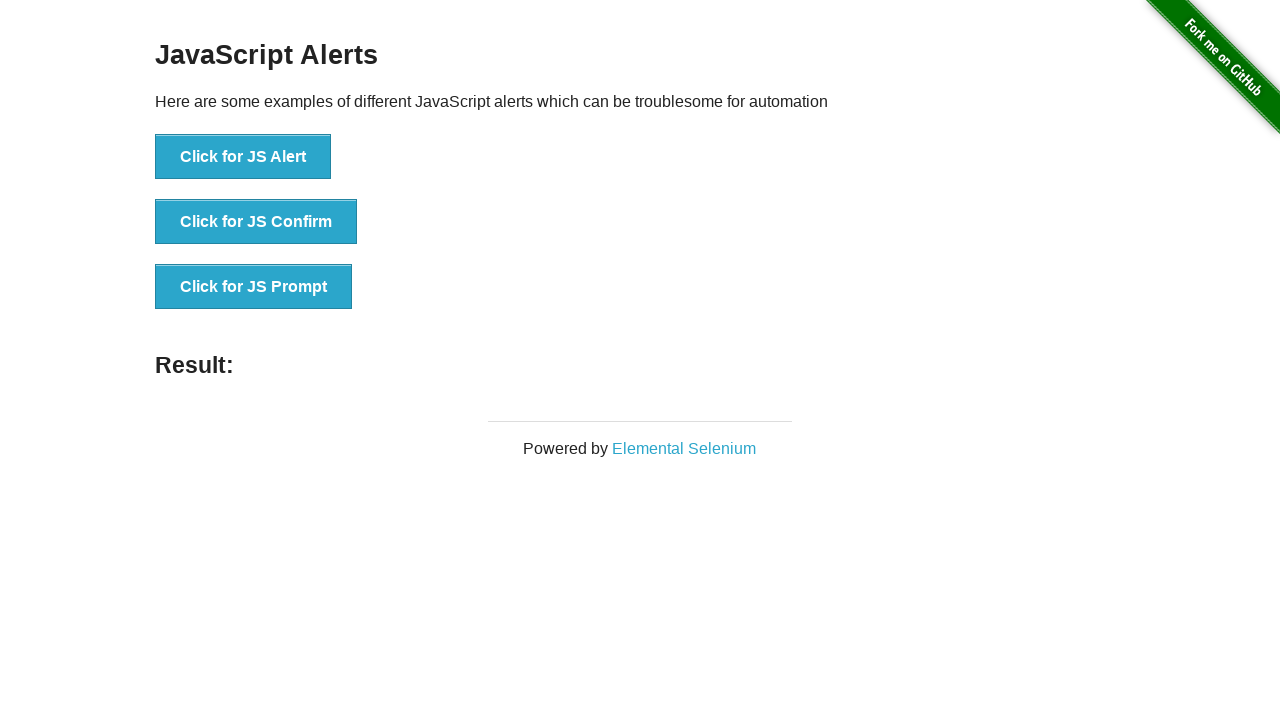

Clicked button to trigger JavaScript alert at (243, 157) on button:has-text('Click for JS Alert')
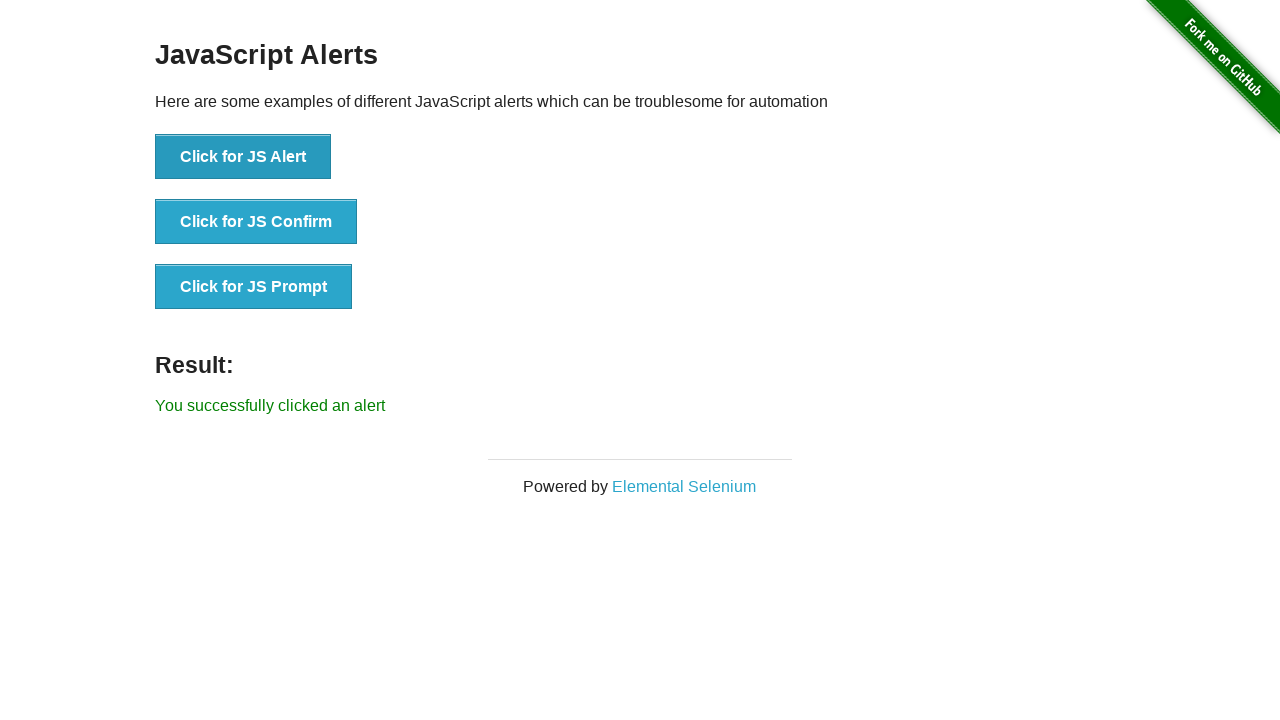

Set up dialog handler to accept alert
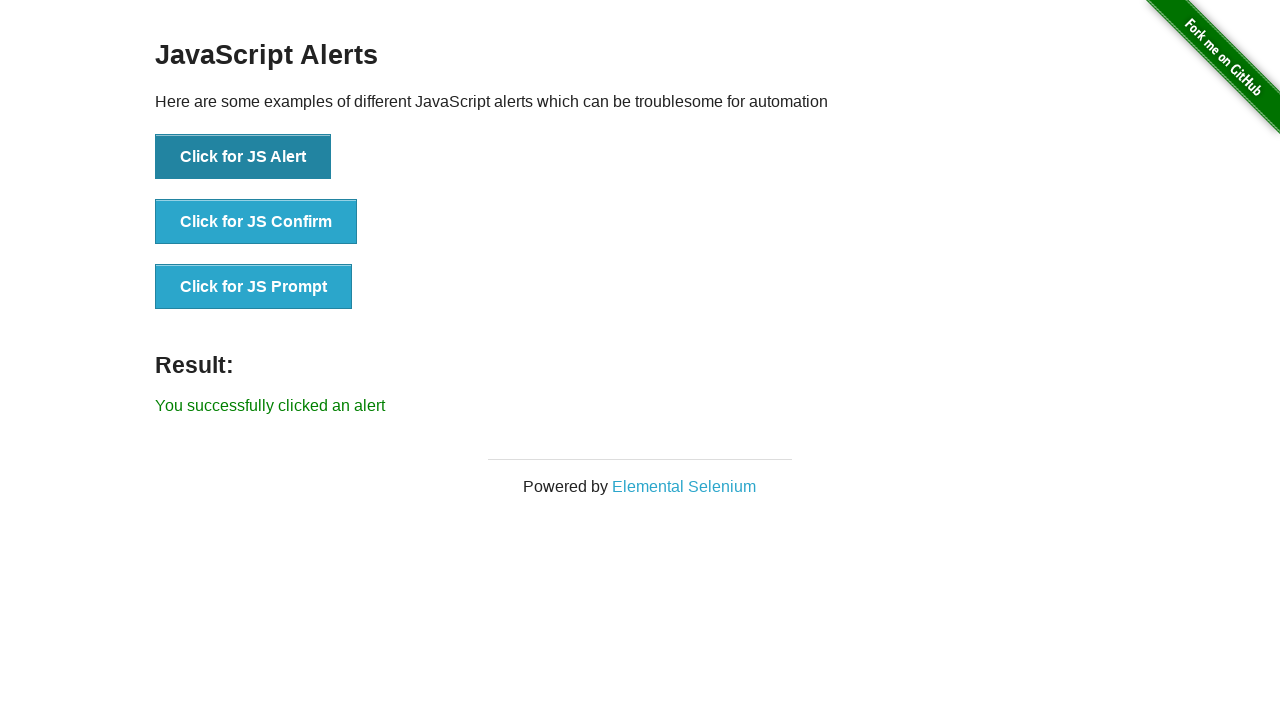

Verified success message 'You successfully clicked an alert' appeared
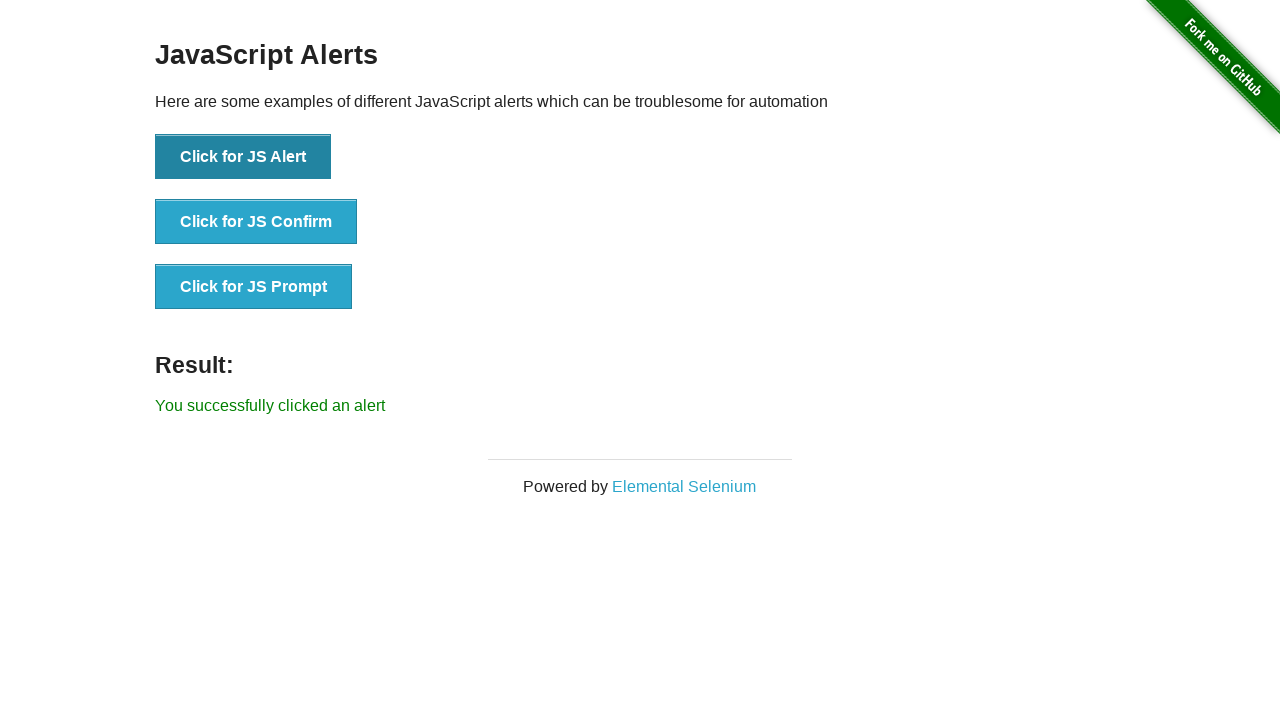

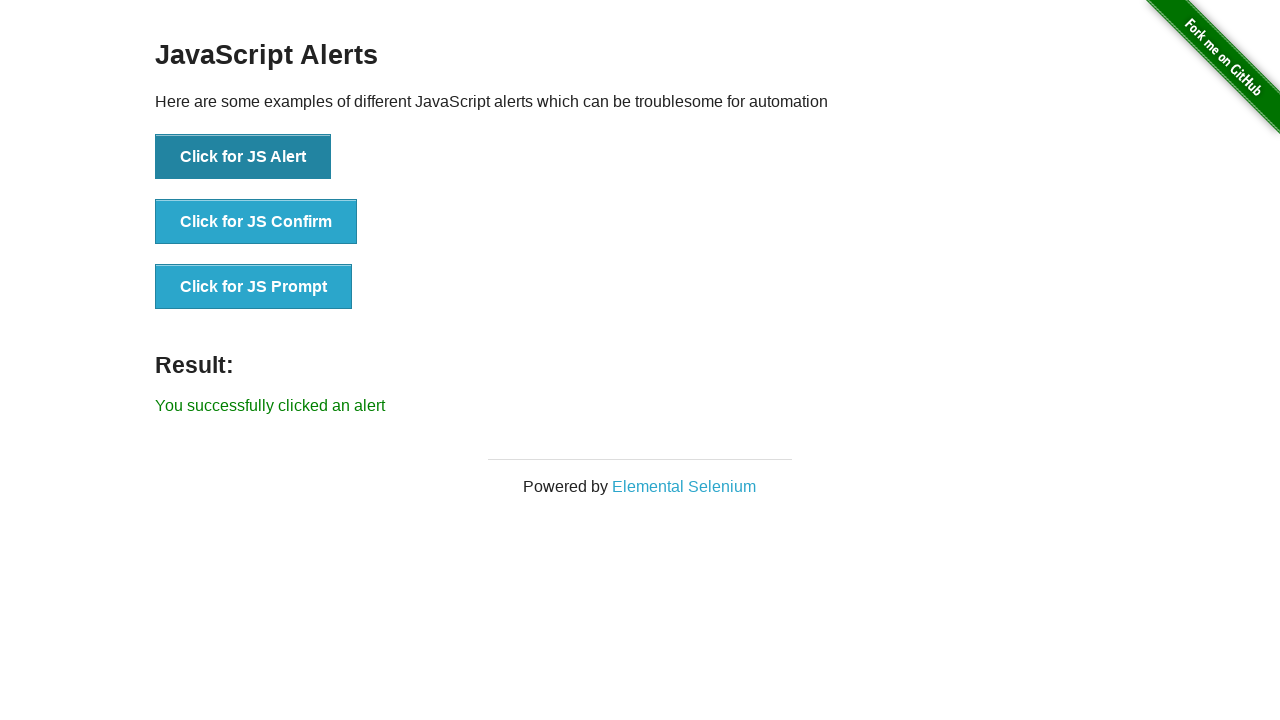